Takes a screenshot of the checkboxradio demo page

Starting URL: https://jqueryui.com/checkboxradio/

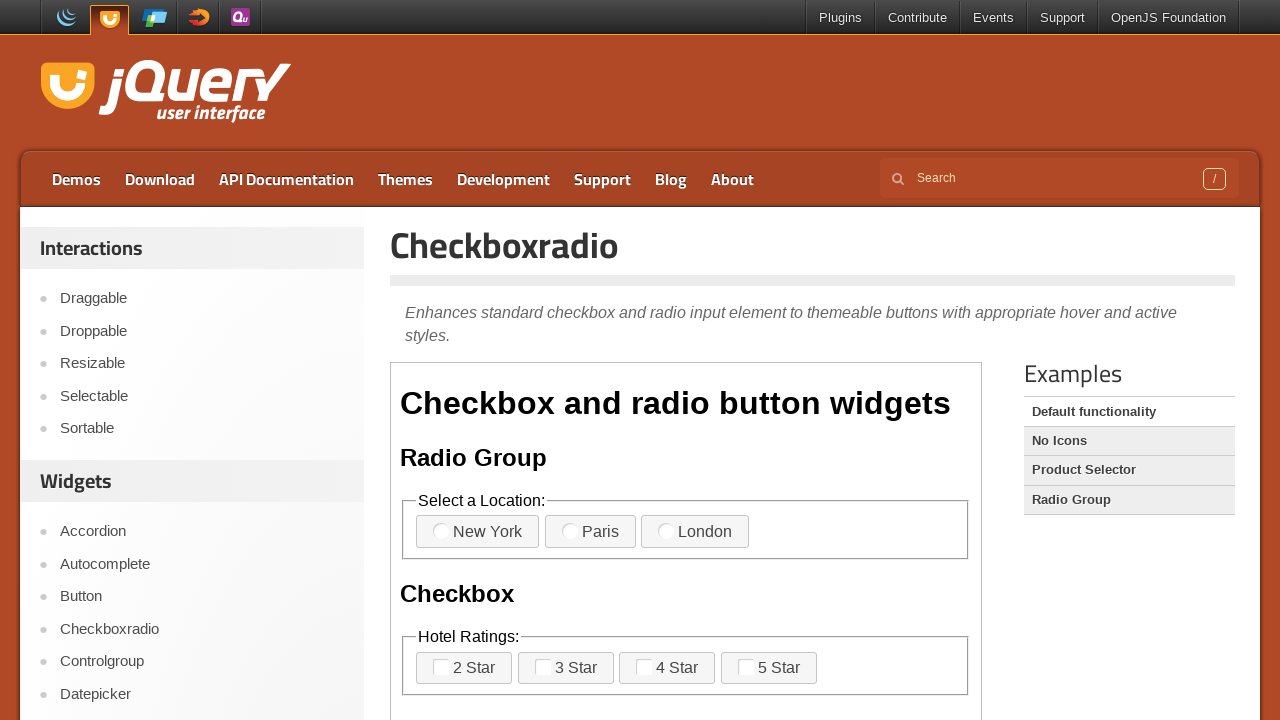

Took screenshot of checkboxradio demo page
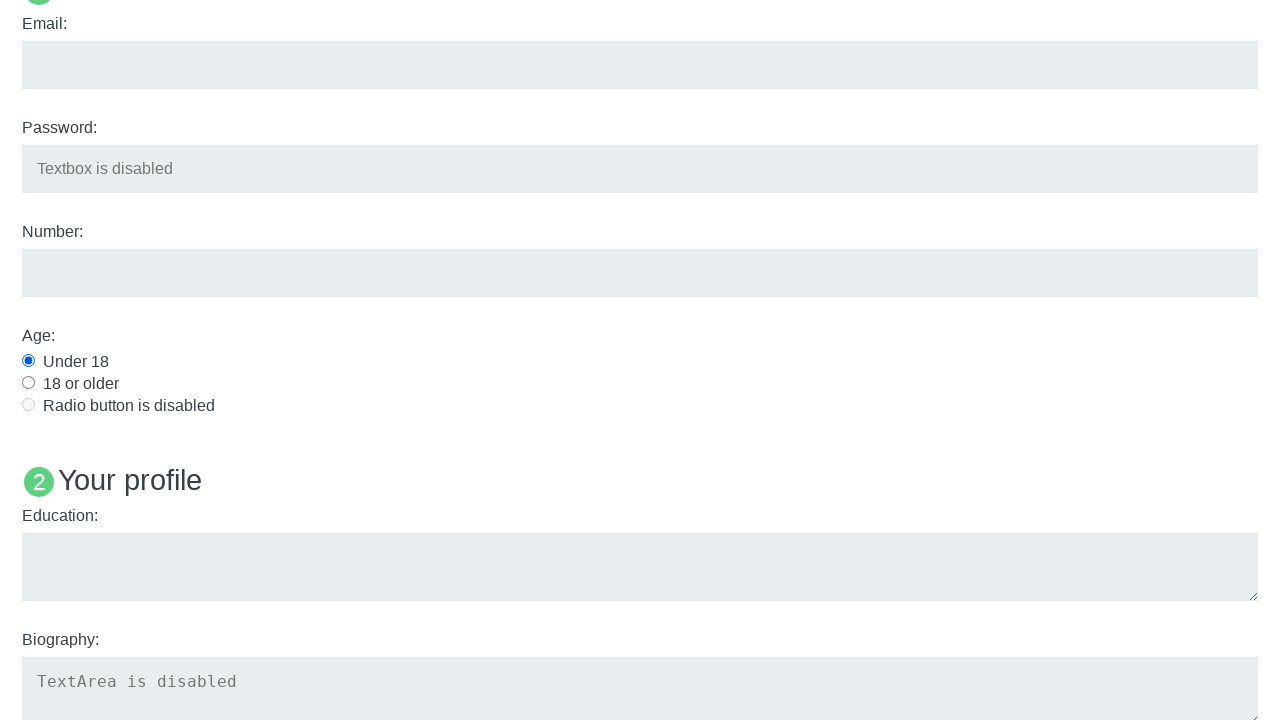

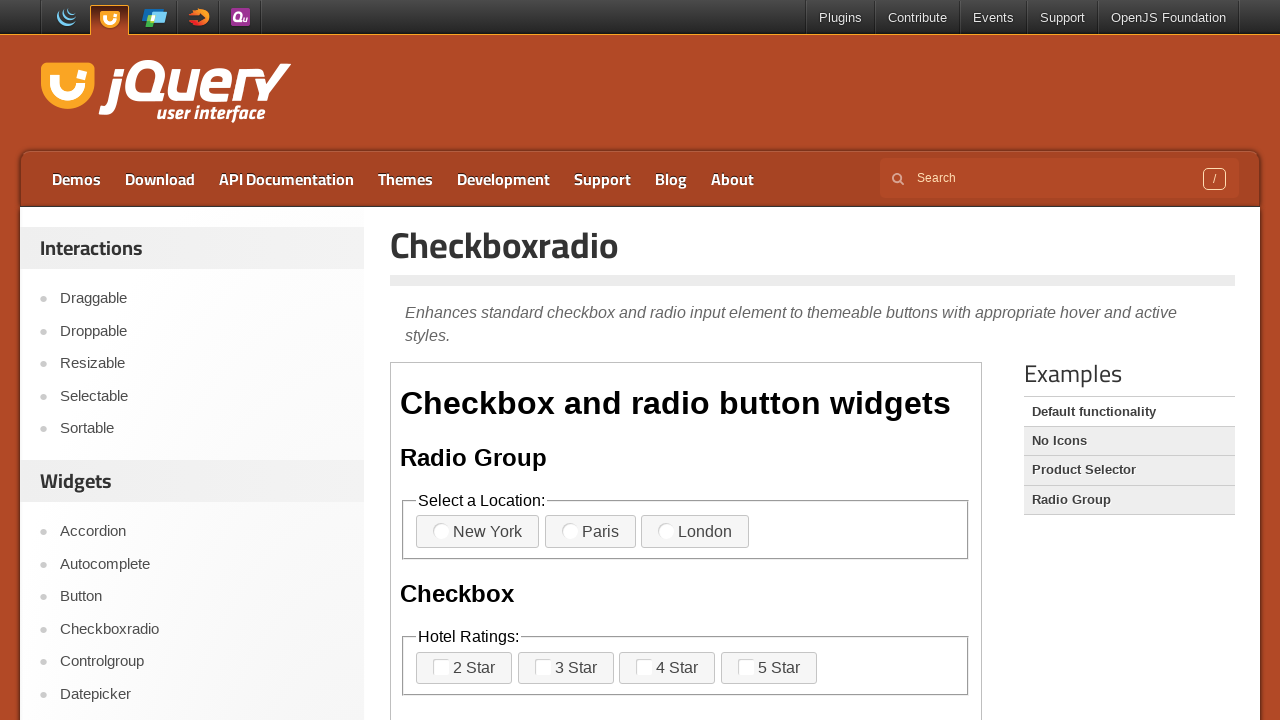